Tests dropdown selection functionality by selecting an option by index and iterating through all available options

Starting URL: https://letcode.in/dropdowns

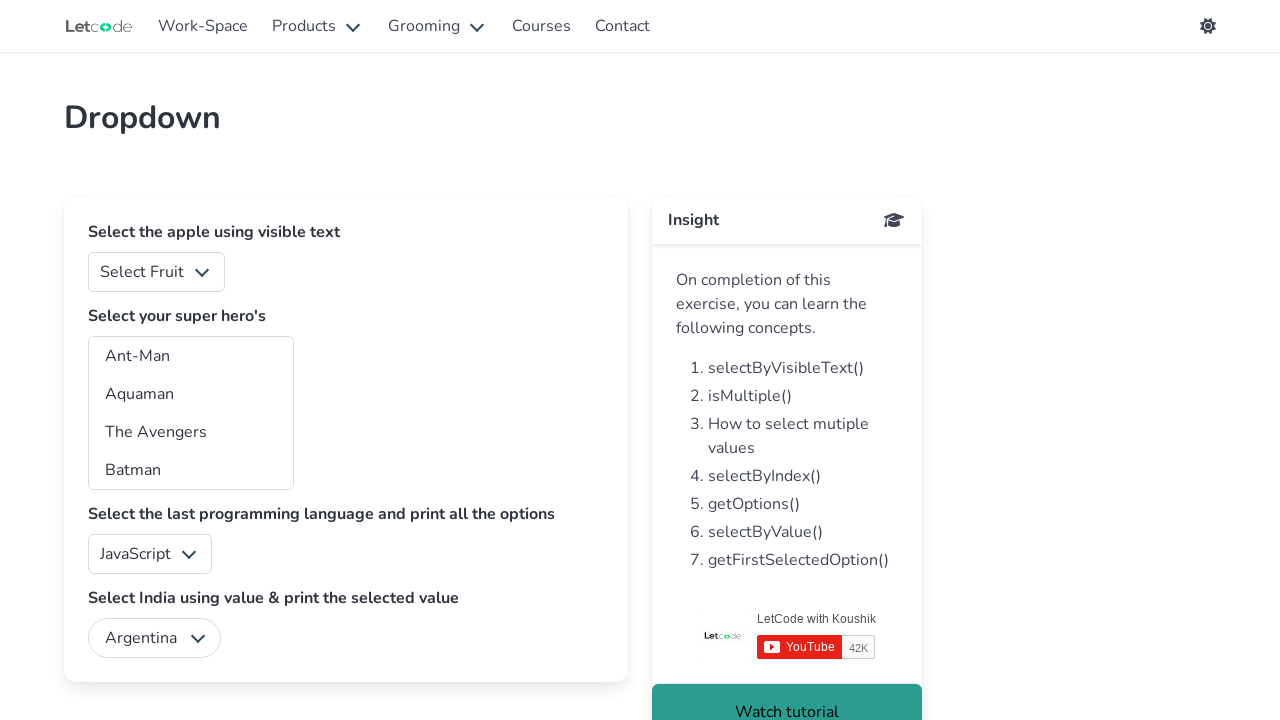

Located the fruits dropdown element
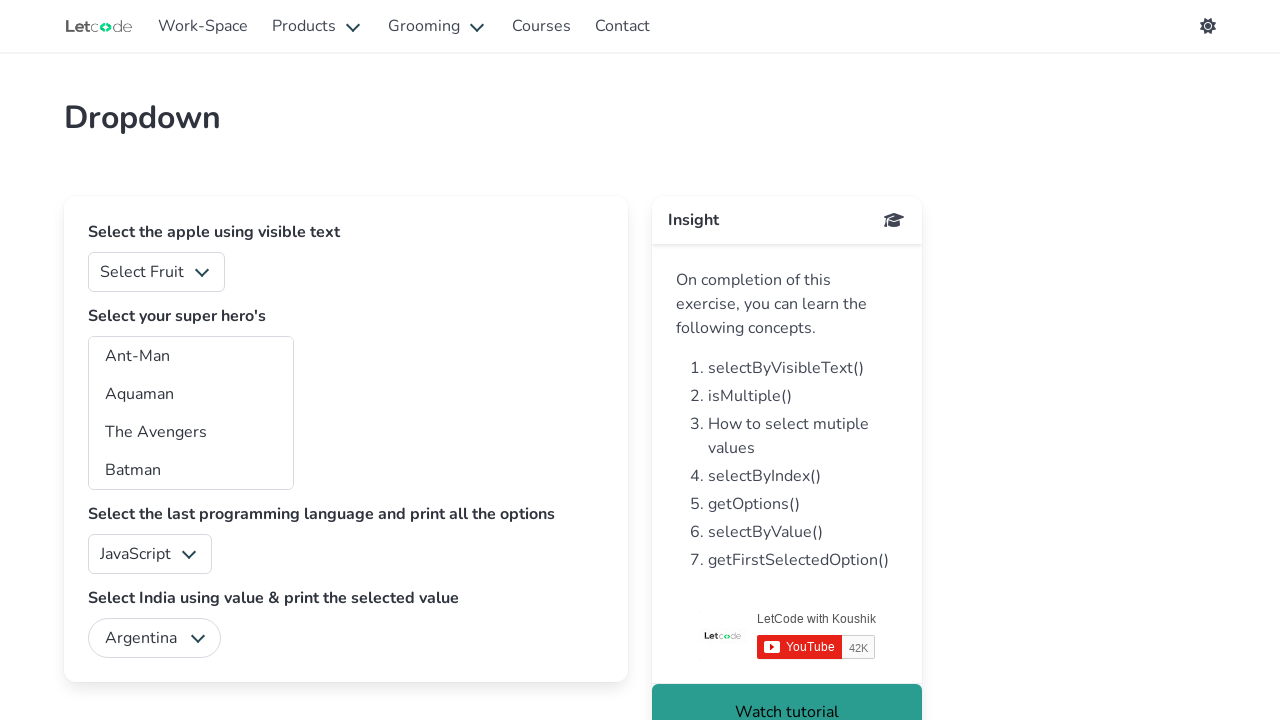

Selected option at index 3 from the dropdown on #fruits
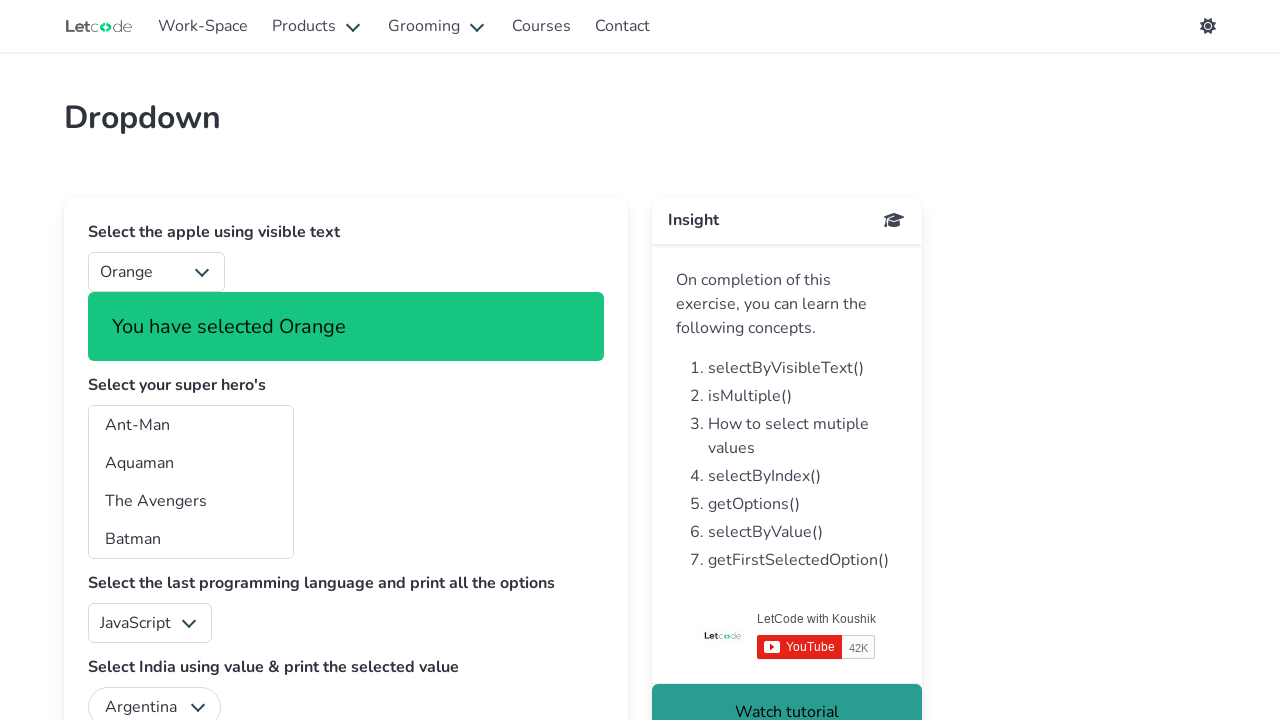

Retrieved all available options from the dropdown
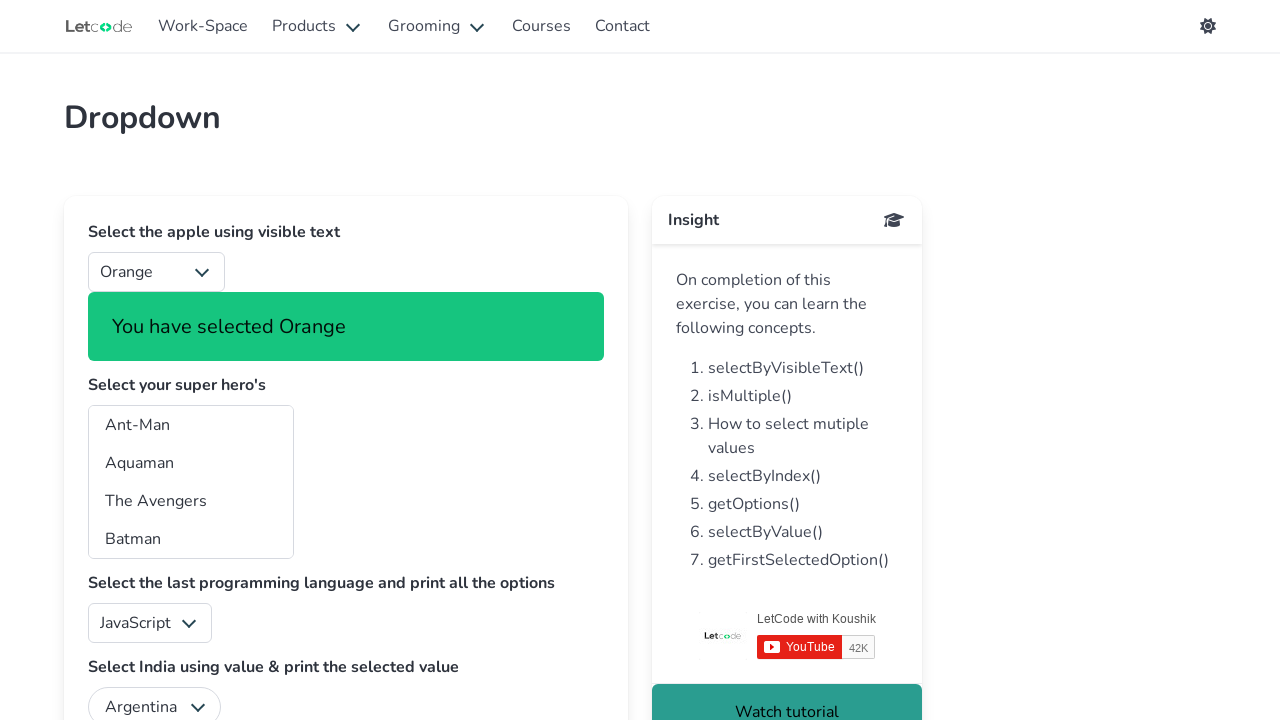

Retrieved and logged option: Select Fruit
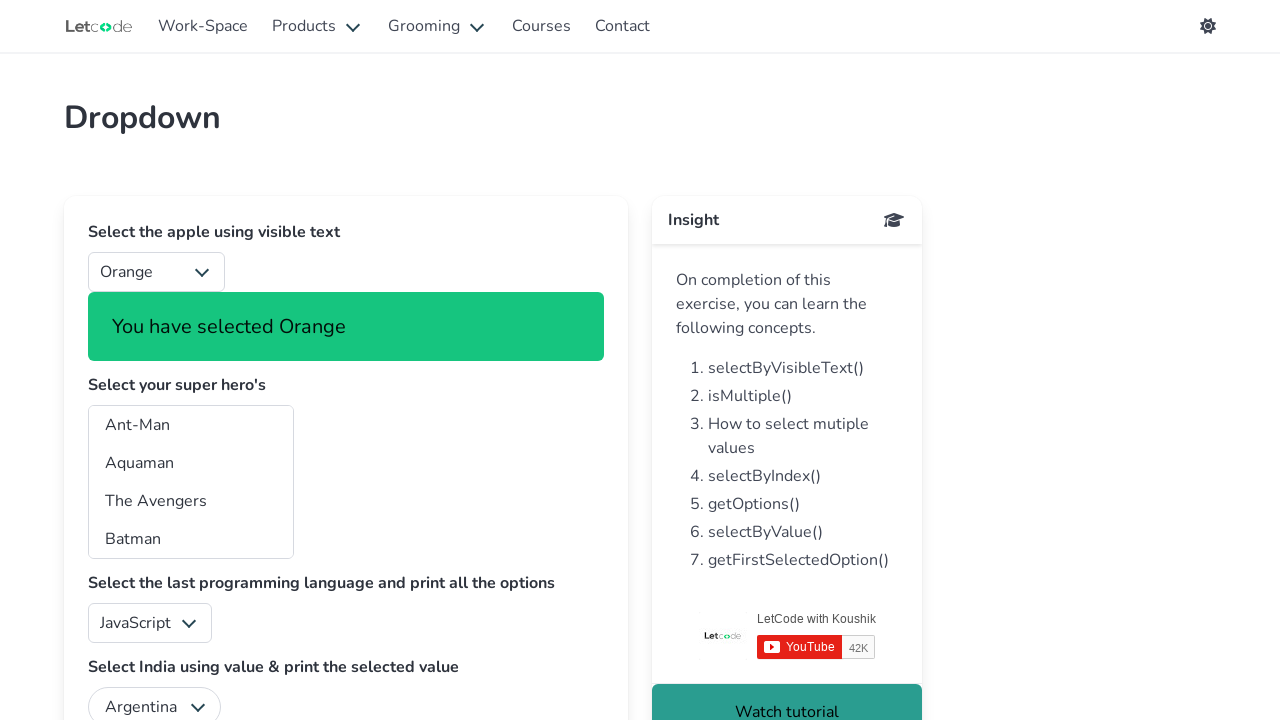

Retrieved and logged option: Apple
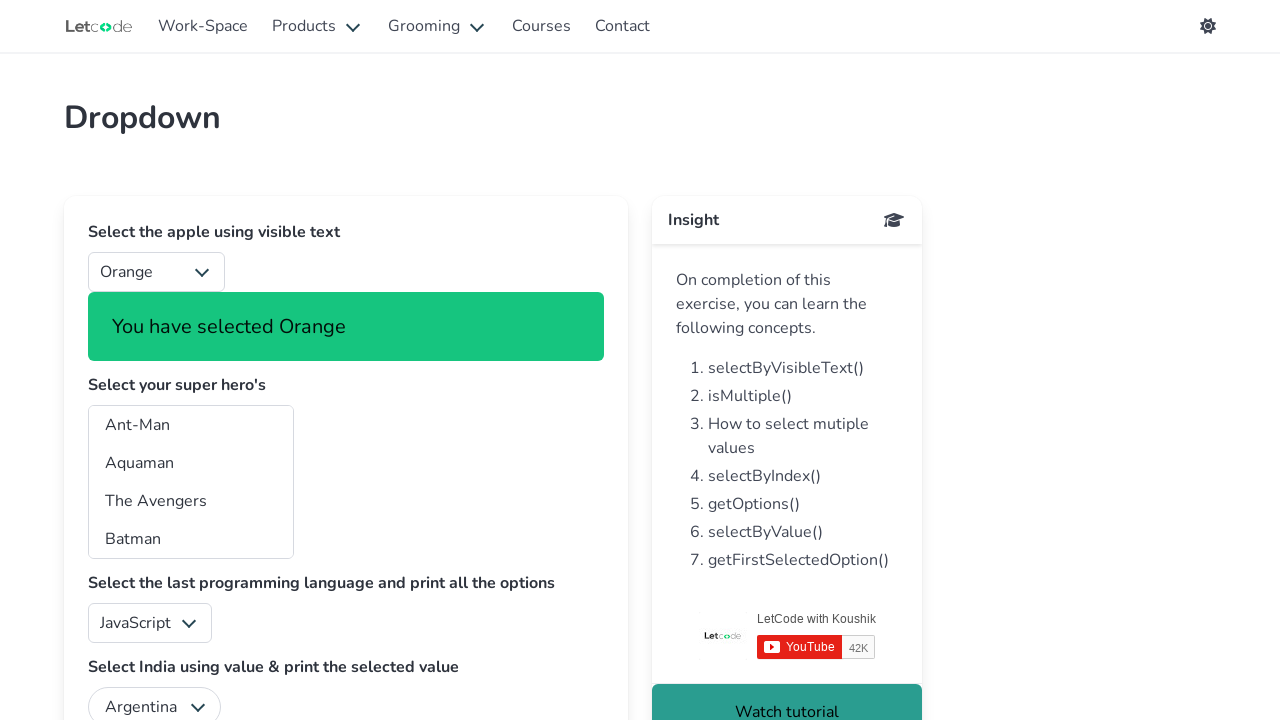

Retrieved and logged option: Mango
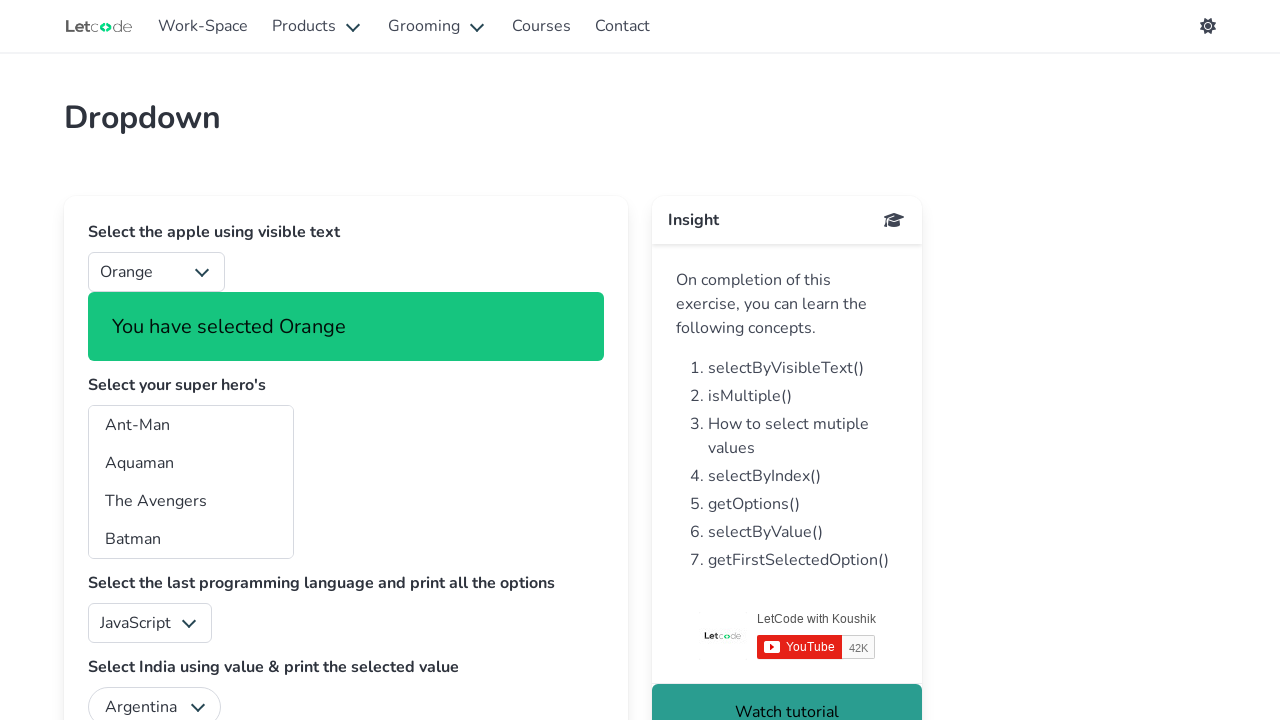

Retrieved and logged option: Orange
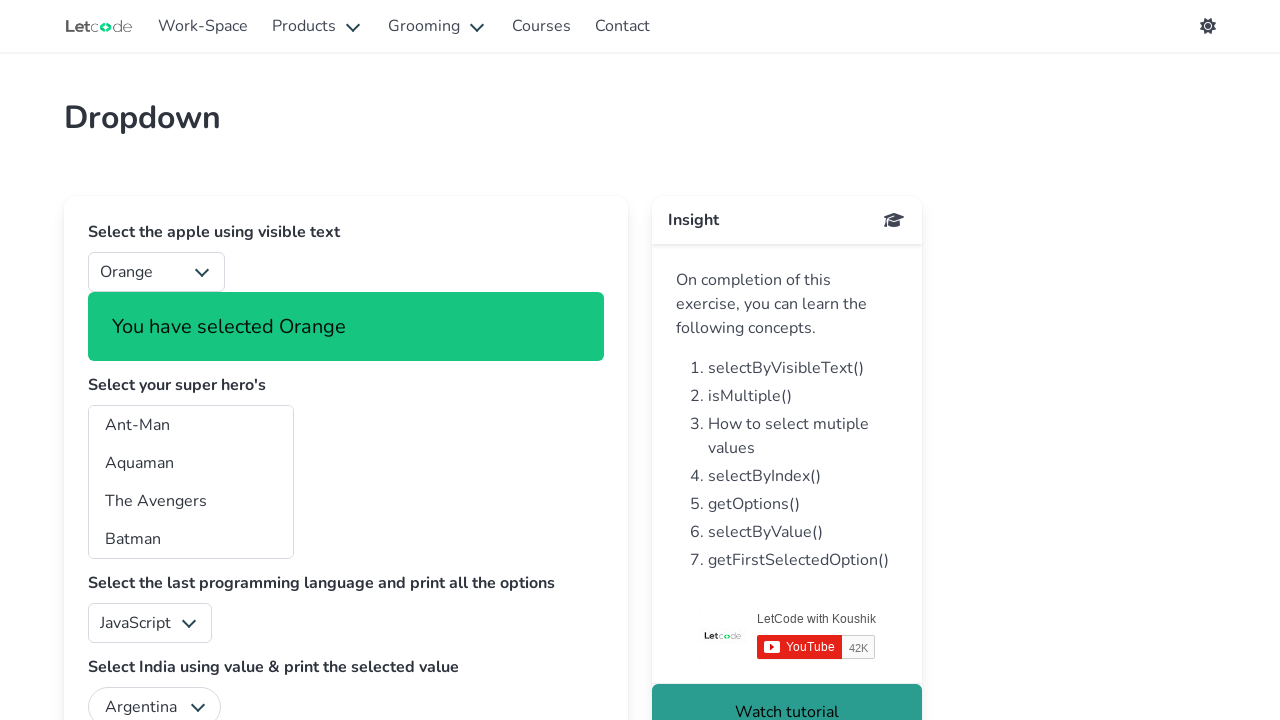

Retrieved and logged option: Banana
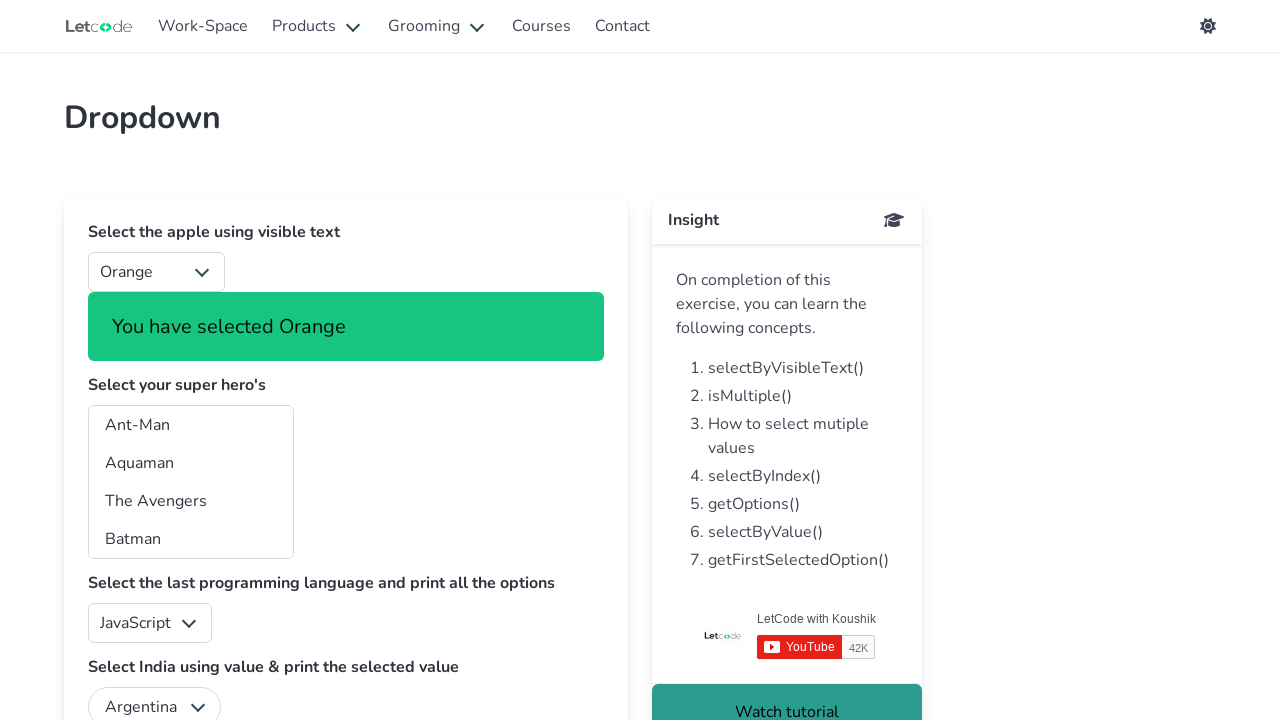

Retrieved and logged option: Pine Apple
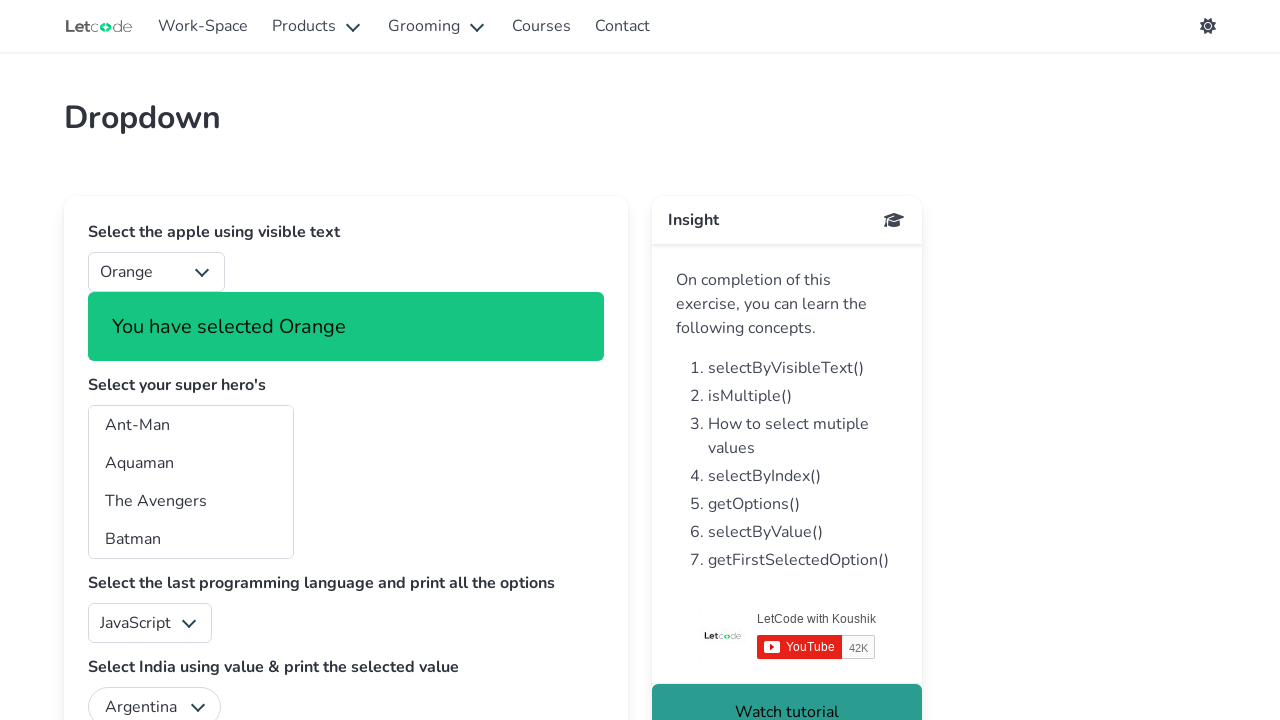

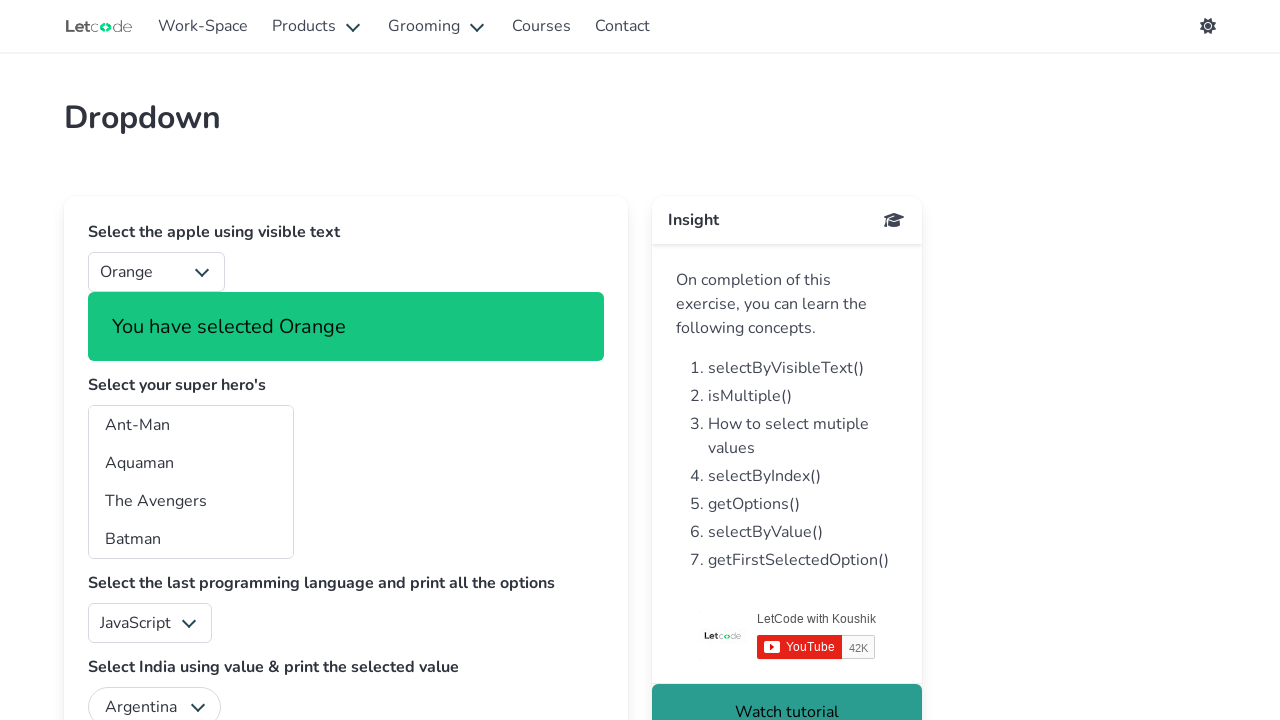